Tests synchronization features by waiting for elements to appear, disappear, and change state on a test blog page

Starting URL: https://omayo.blogspot.com/

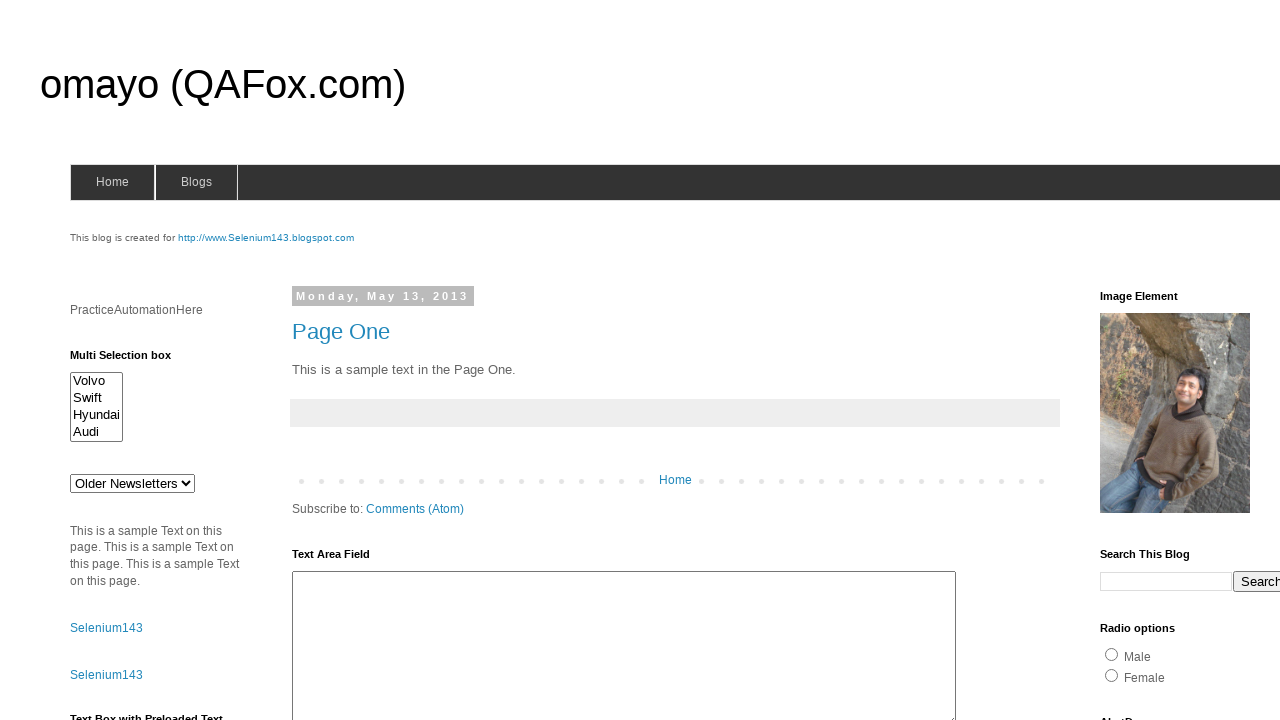

Waited for delayed text element to become visible
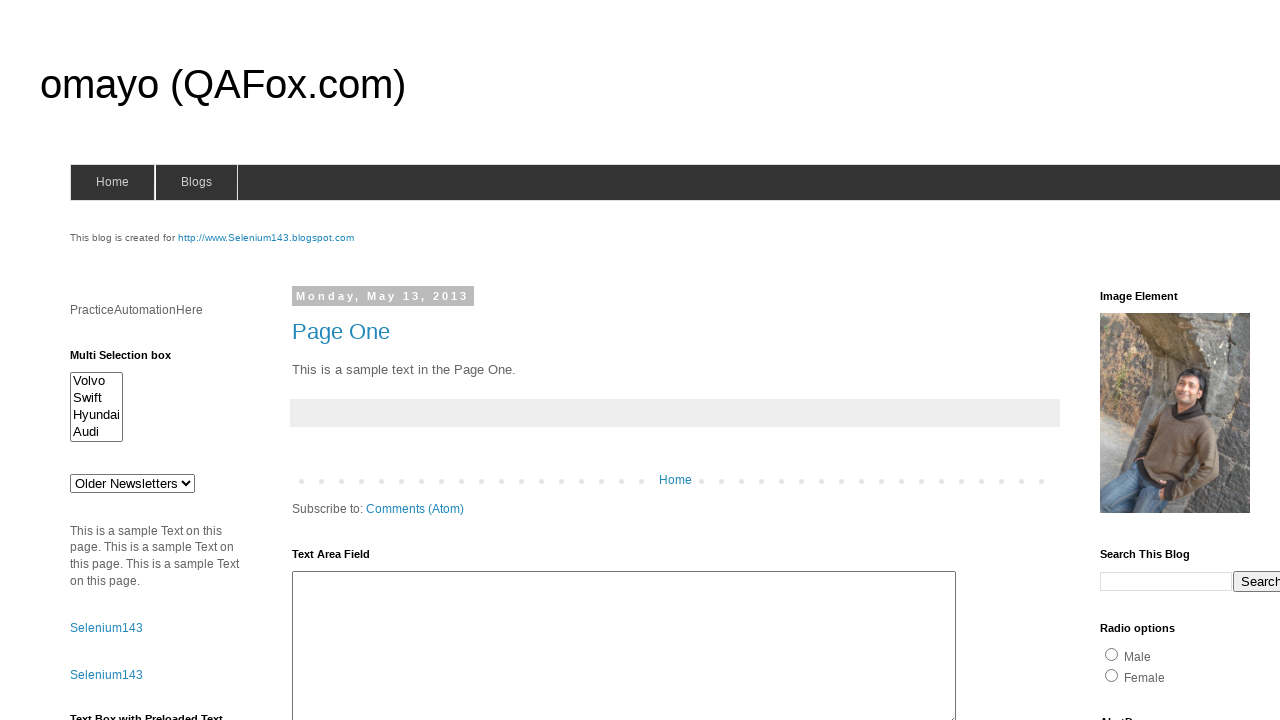

Asserted delayed text is visible
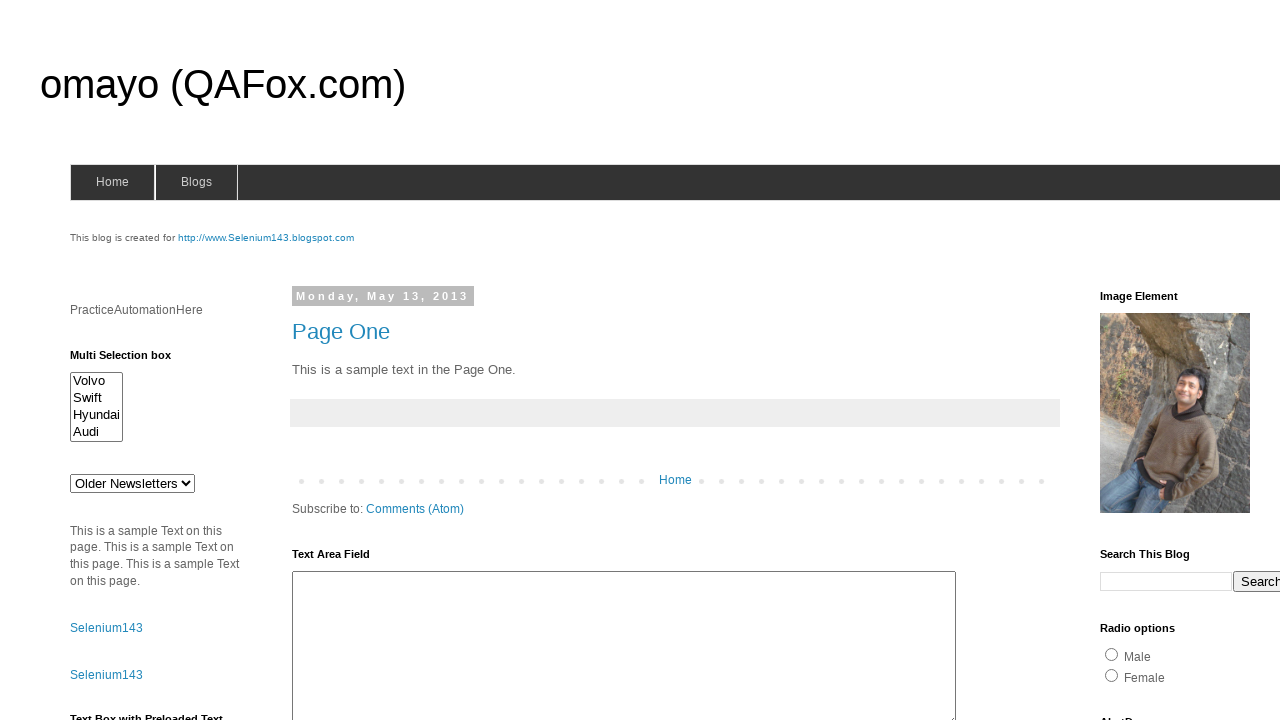

Waited for success text element to become hidden
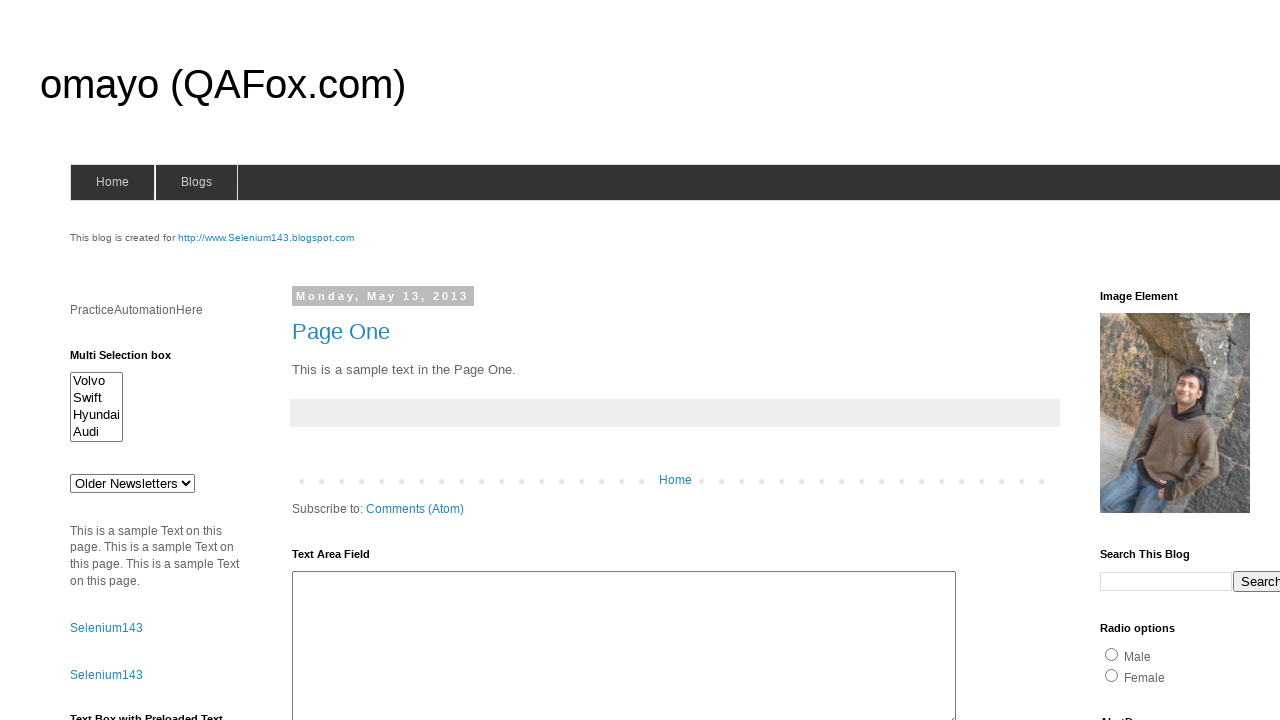

Asserted success text is not visible
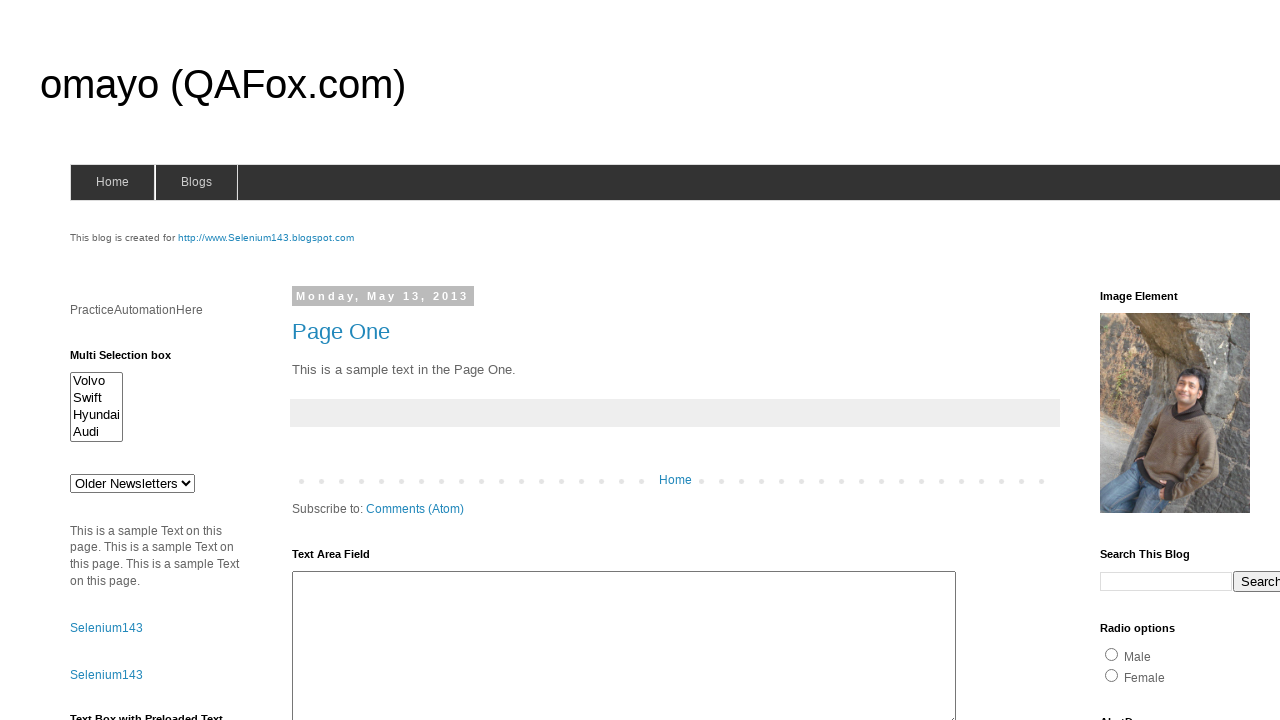

Clicked 'Check this' button at (109, 528) on xpath=//button[text()='Check this']
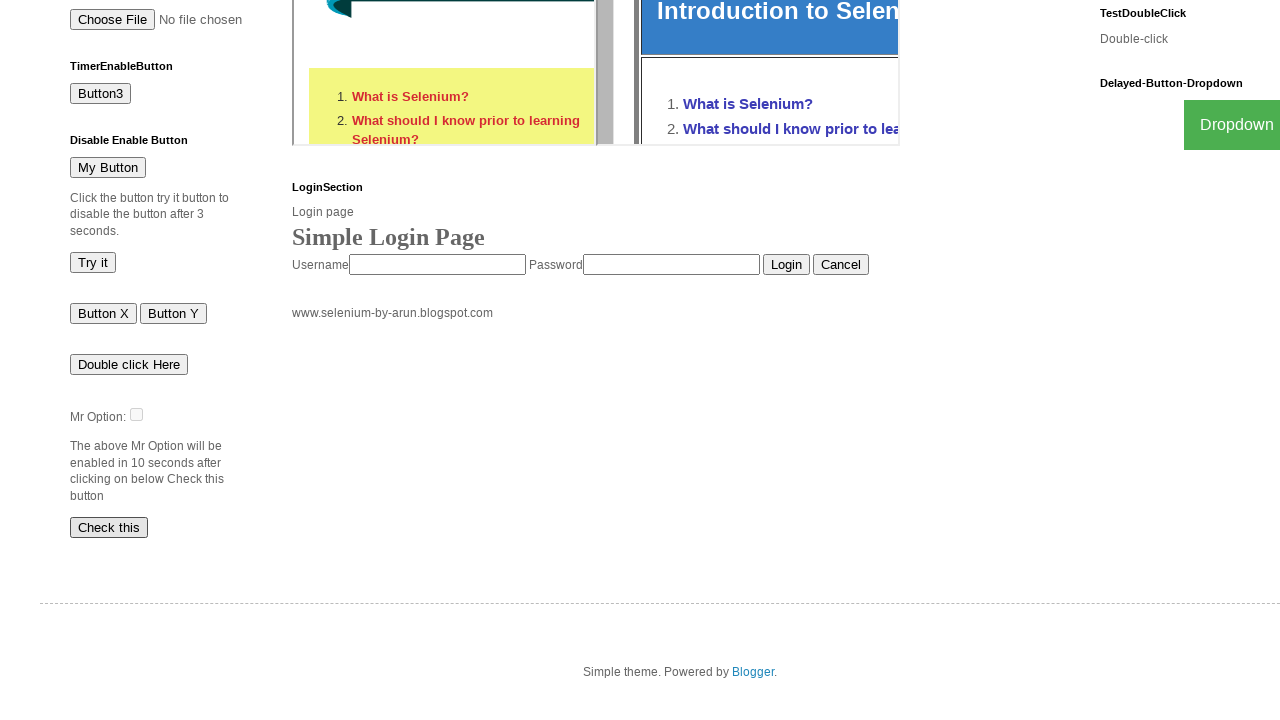

Located checkbox element with id 'dte'
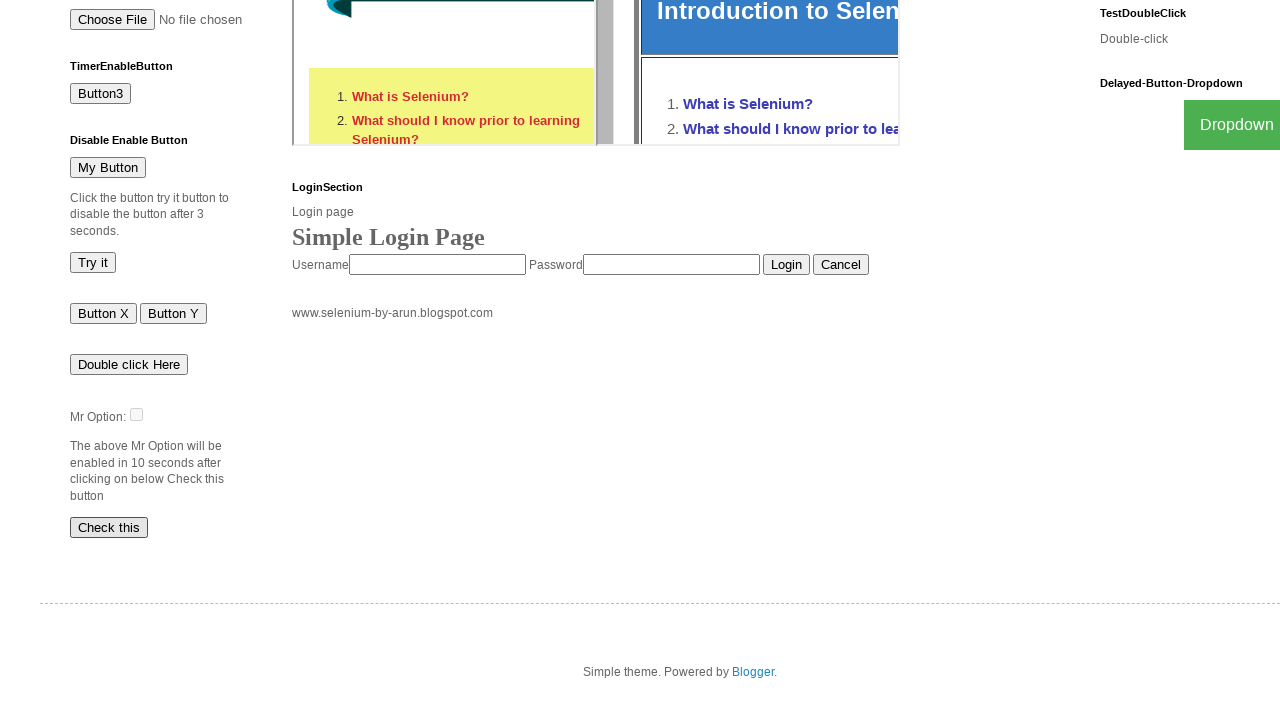

Checked initial enabled state of MR checkbox
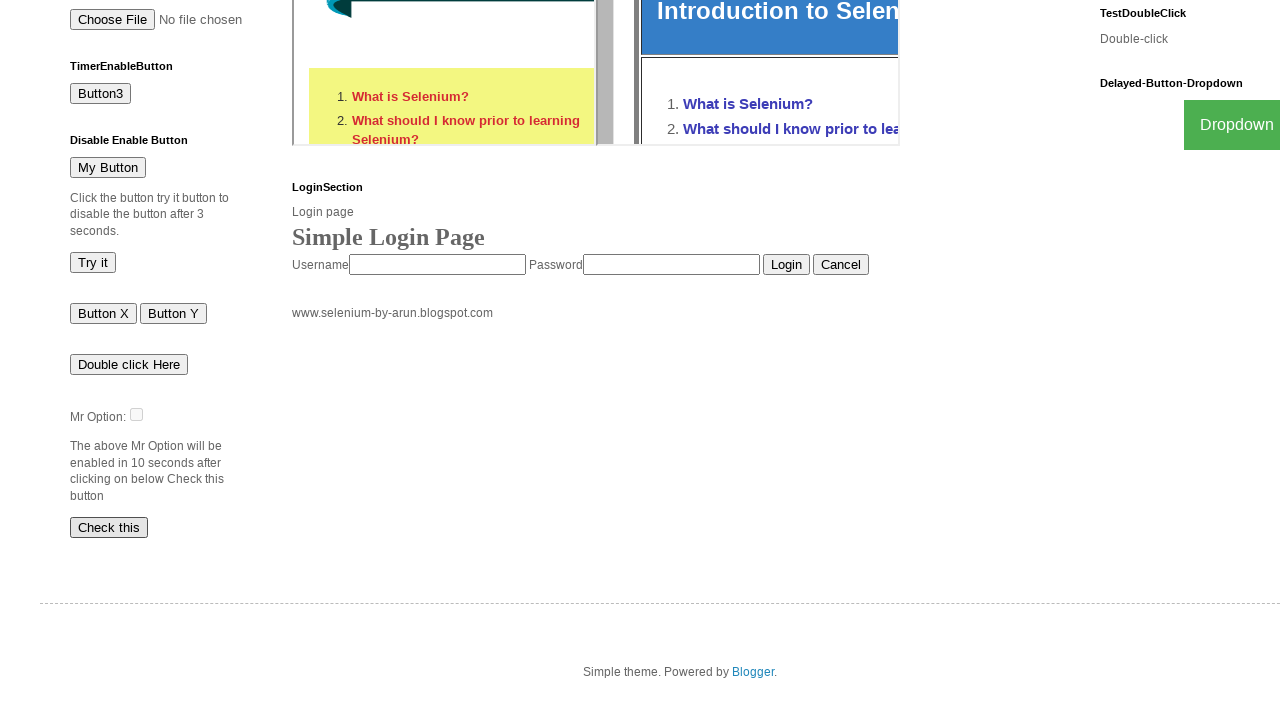

Retrieved disabled attribute value of MR checkbox
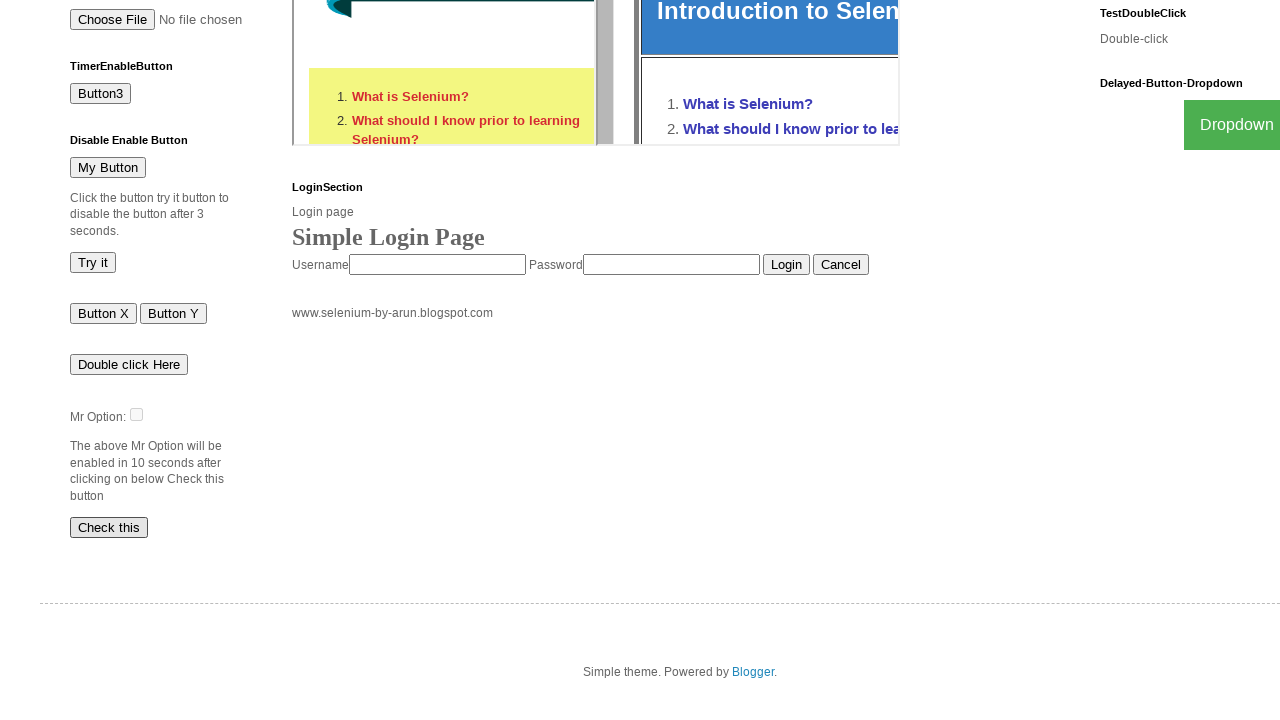

Waited for disabled attribute to be removed from checkbox
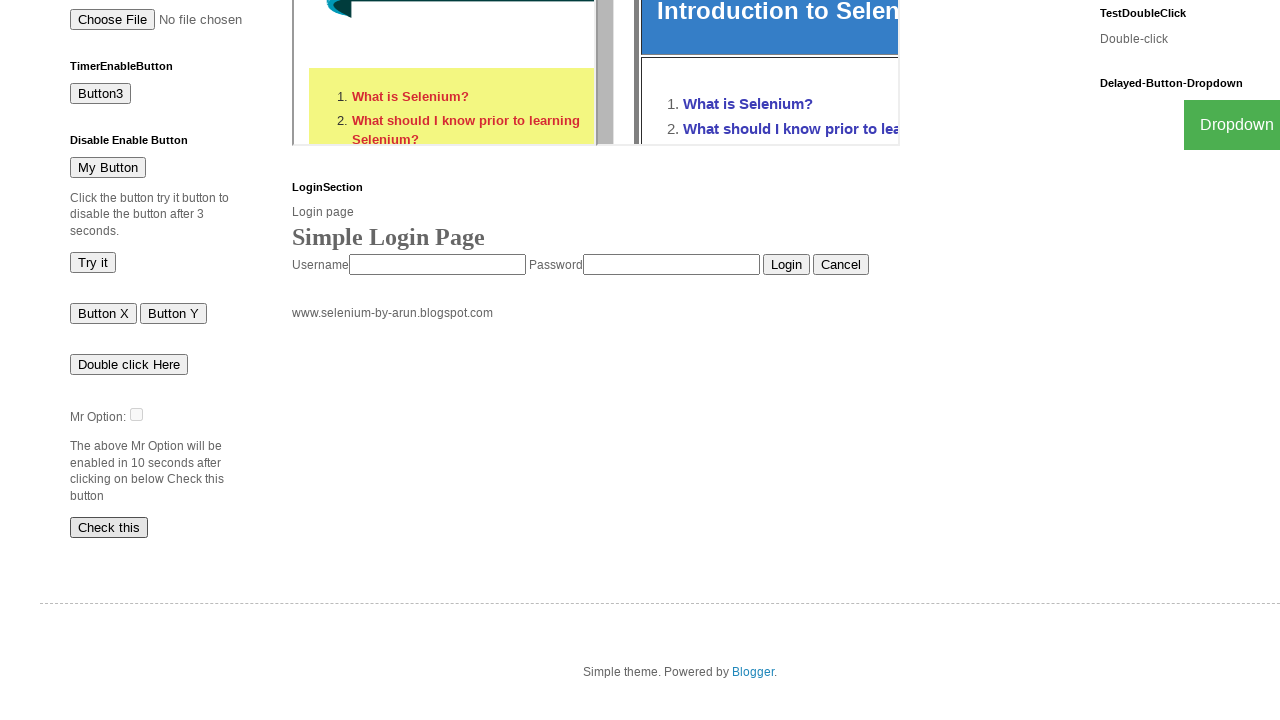

Verified checkbox is now enabled
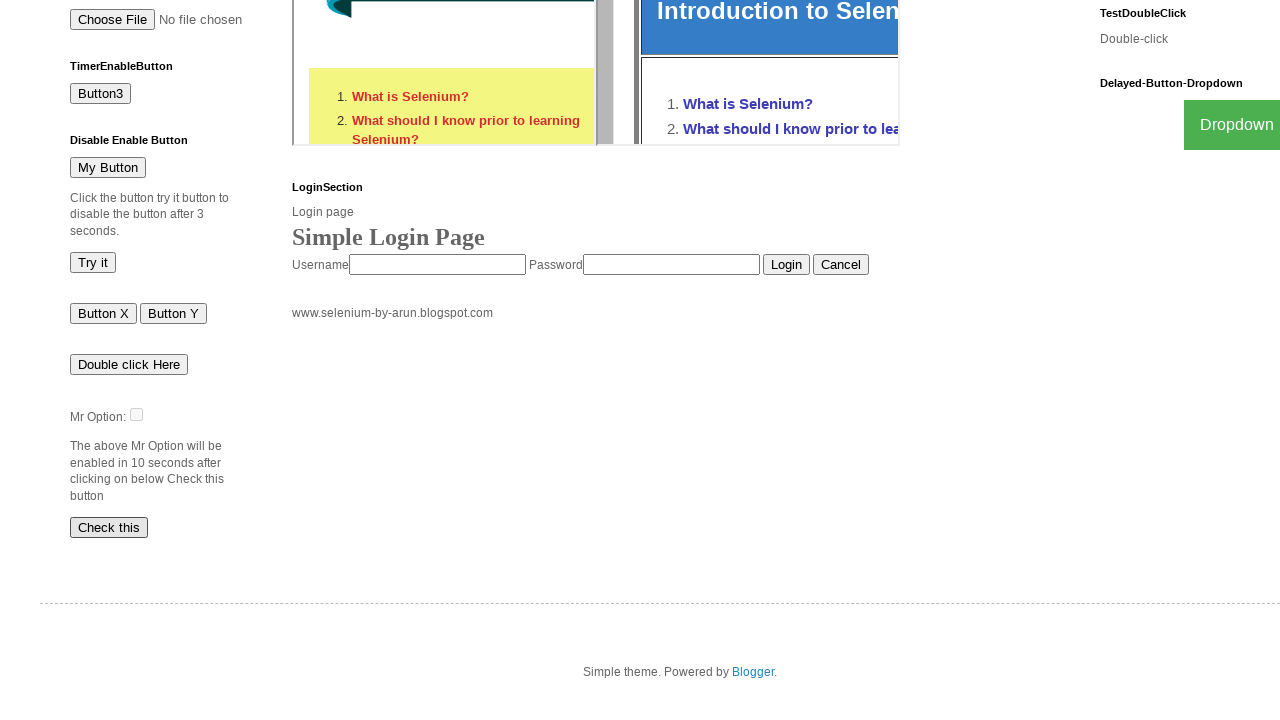

Retrieved final disabled attribute value of checkbox
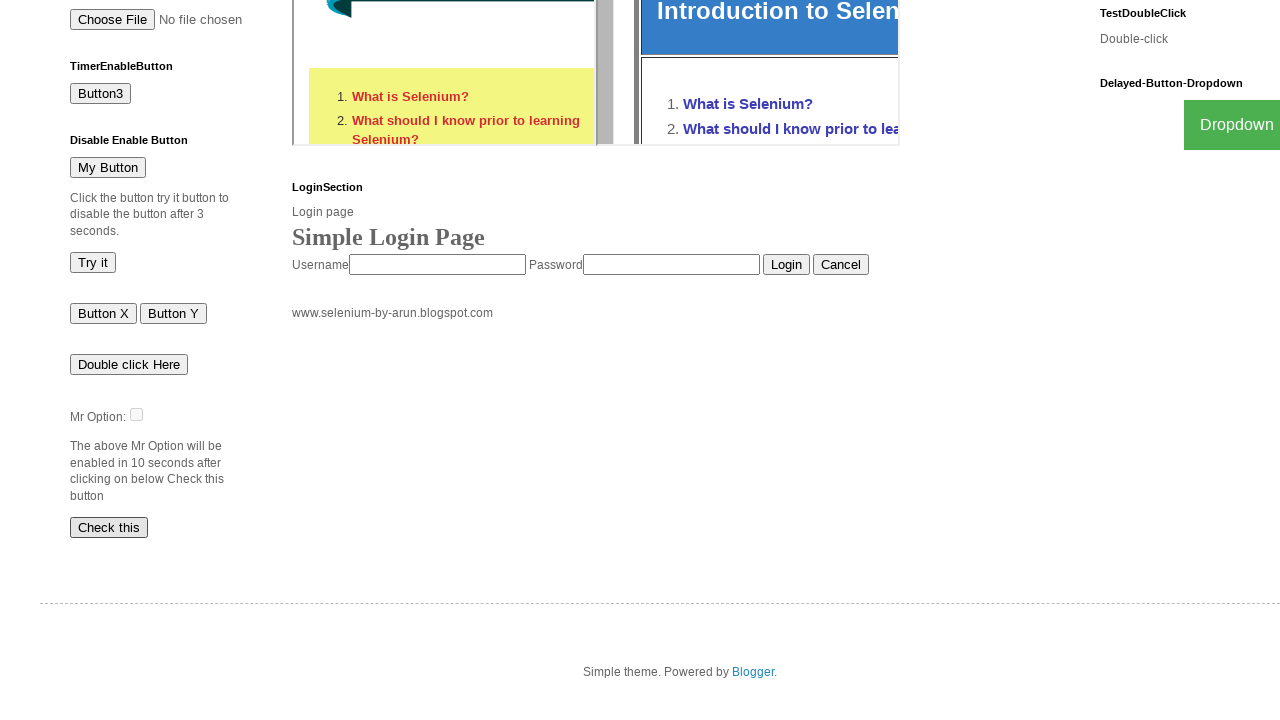

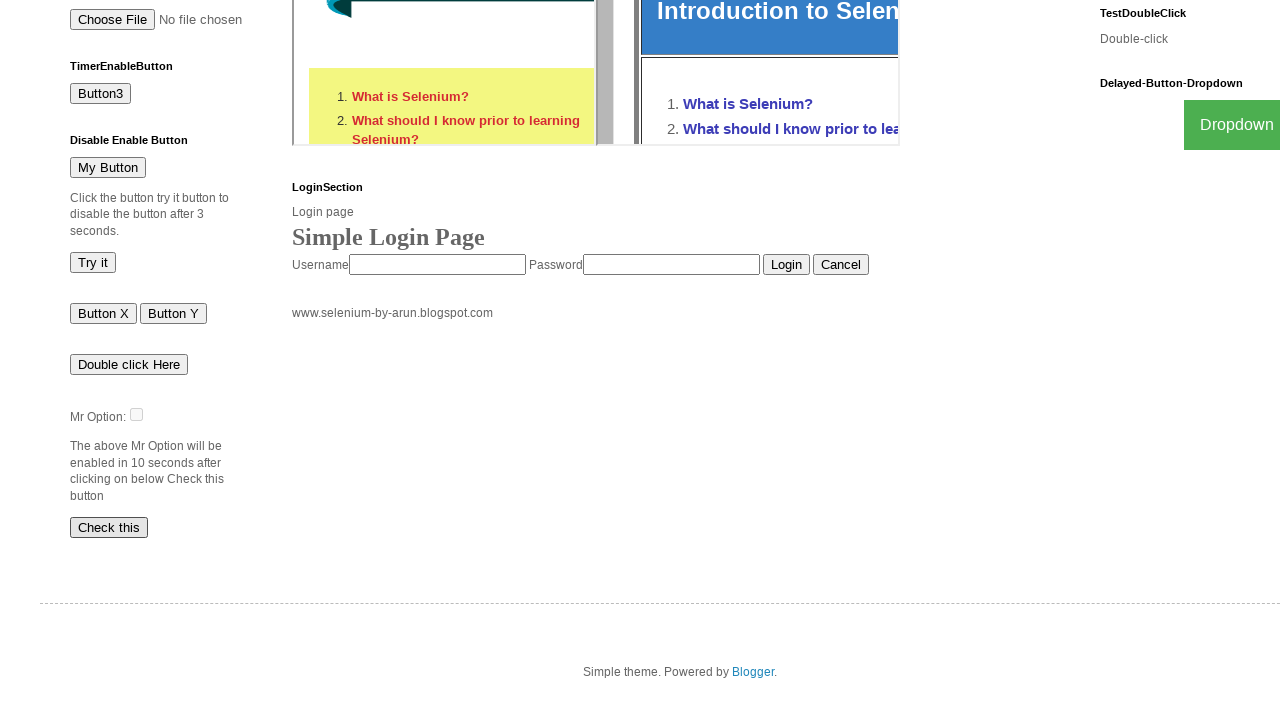